Clicks on the Advertising/Leomax products link in the header and verifies the page title

Starting URL: https://leomax.ru

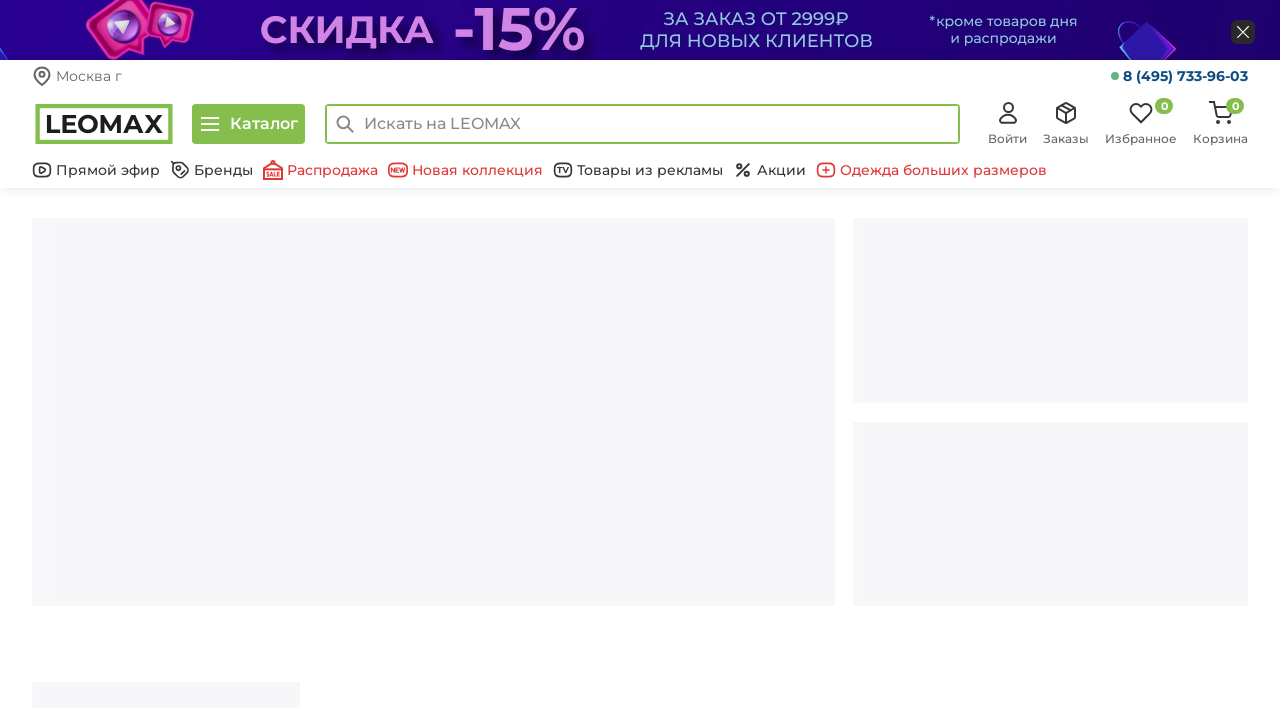

Clicked on the Advertising/Leomax products link in the header at (638, 170) on a.bottom-header__link[href='/products/tovary_leomax/']
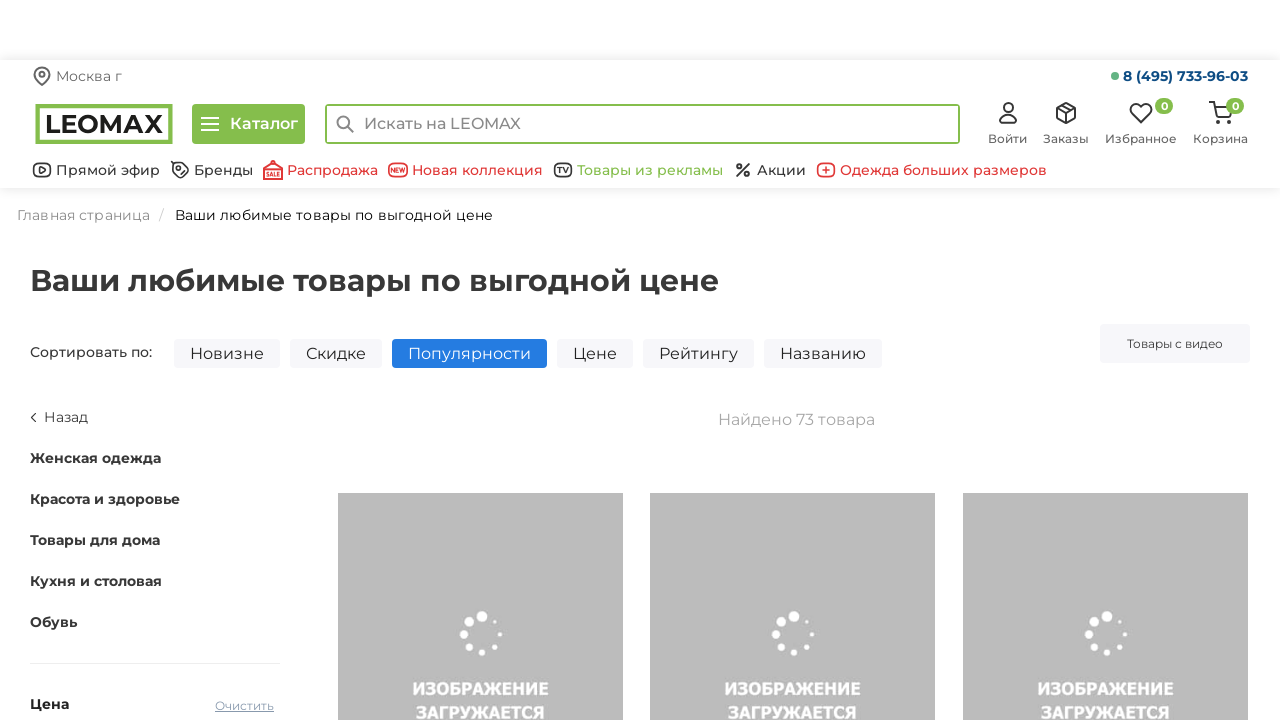

Page loaded and DOM content is ready
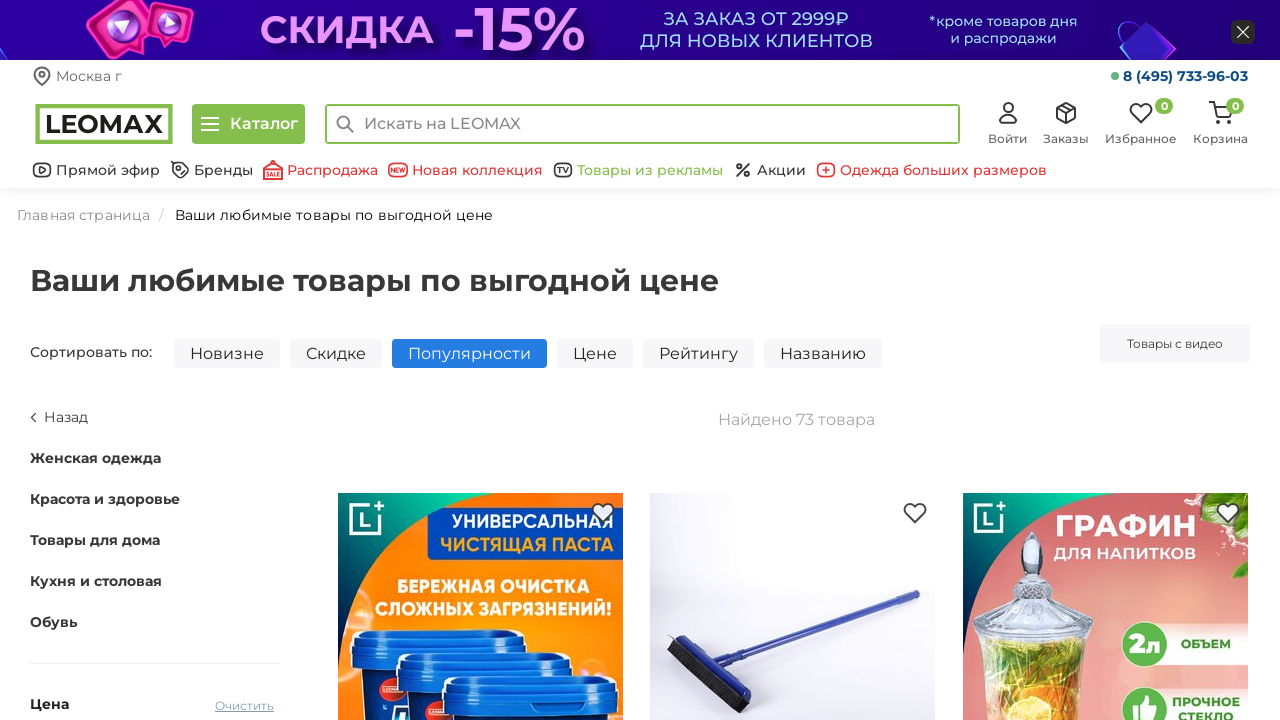

Verified page title matches expected value: 'Самые продаваемые товары от Леомакс | Leomax'
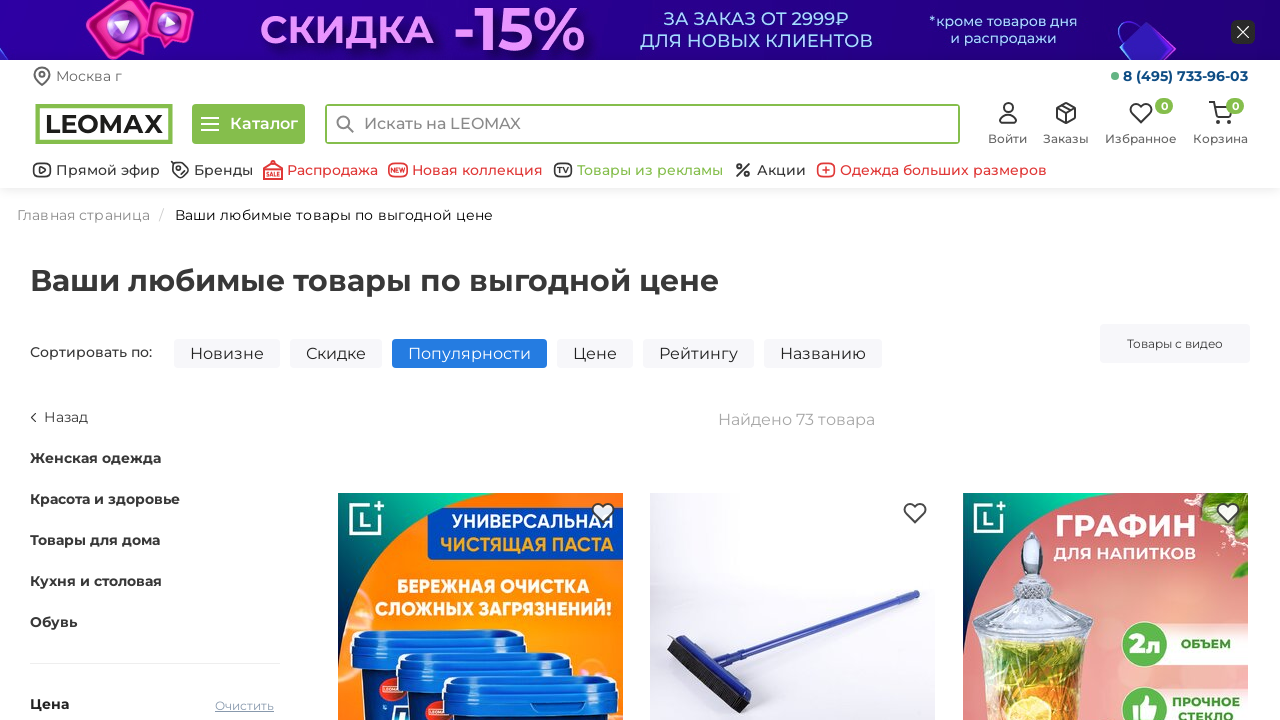

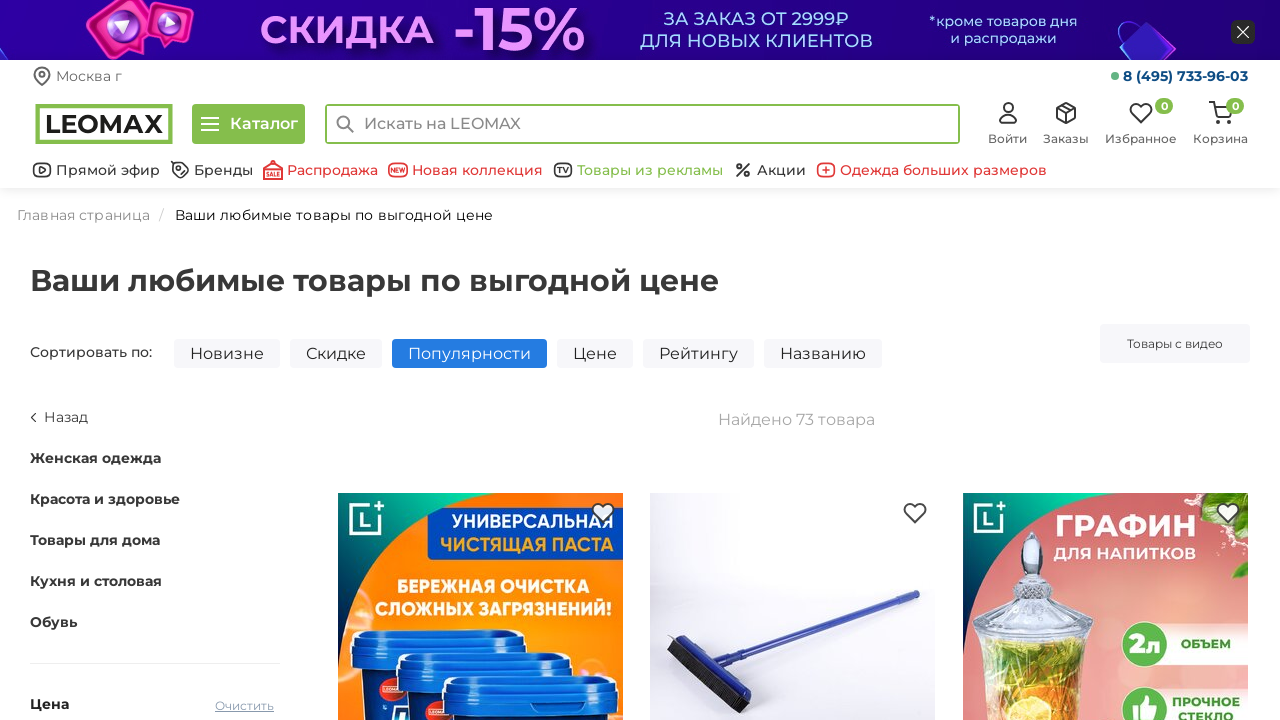